Tests copy and paste functionality between input field and textarea using keyboard shortcuts

Starting URL: https://bonigarcia.dev/selenium-webdriver-java/web-form.html

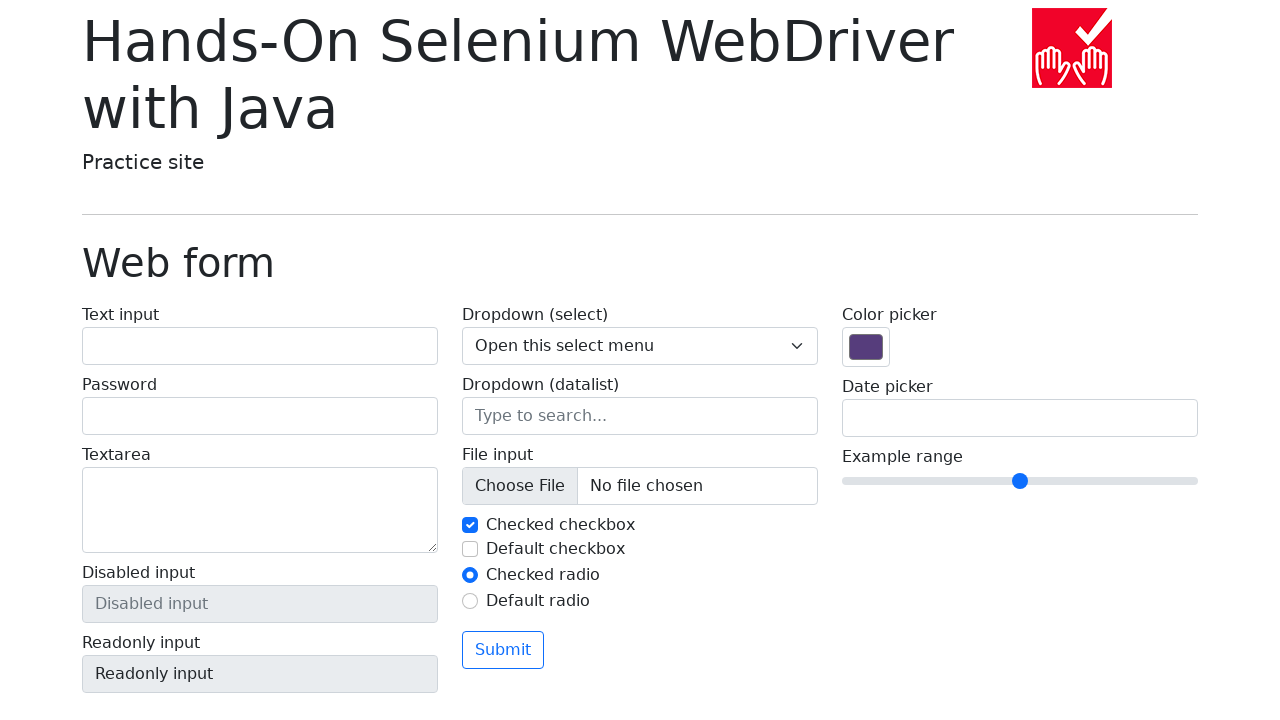

Located input field element with id 'my-text-id'
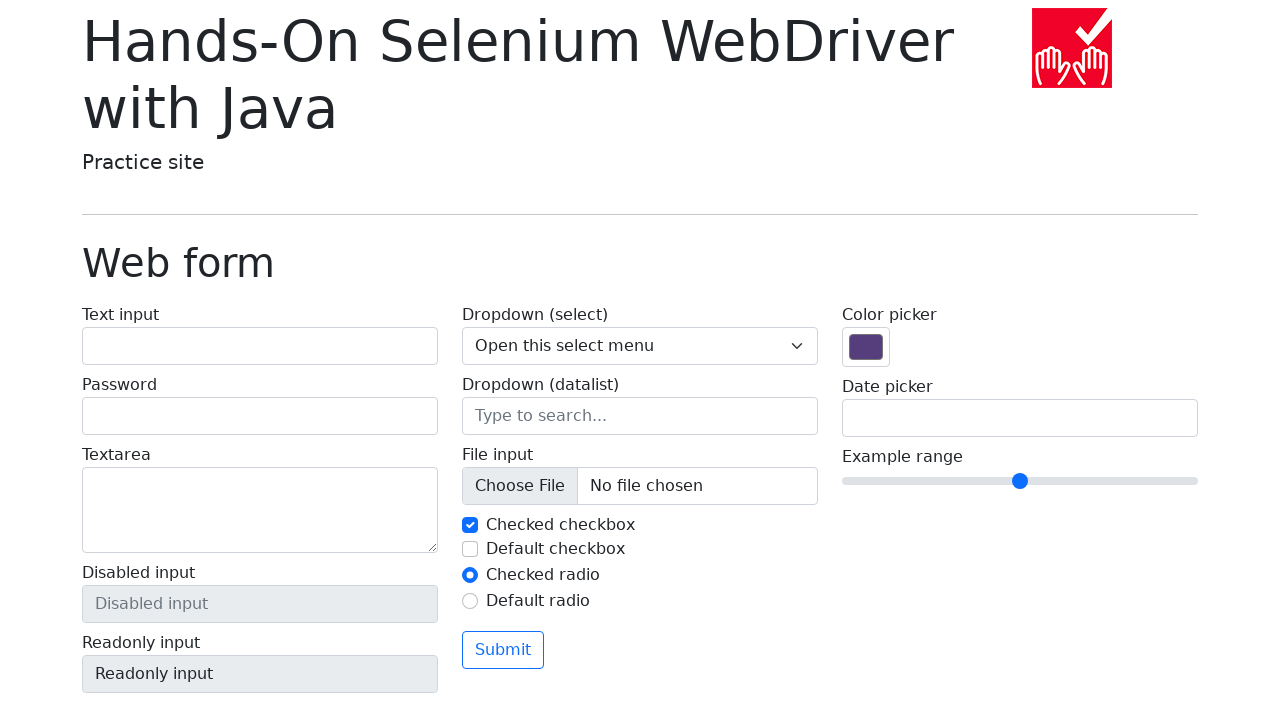

Located textarea element with name 'my-textarea'
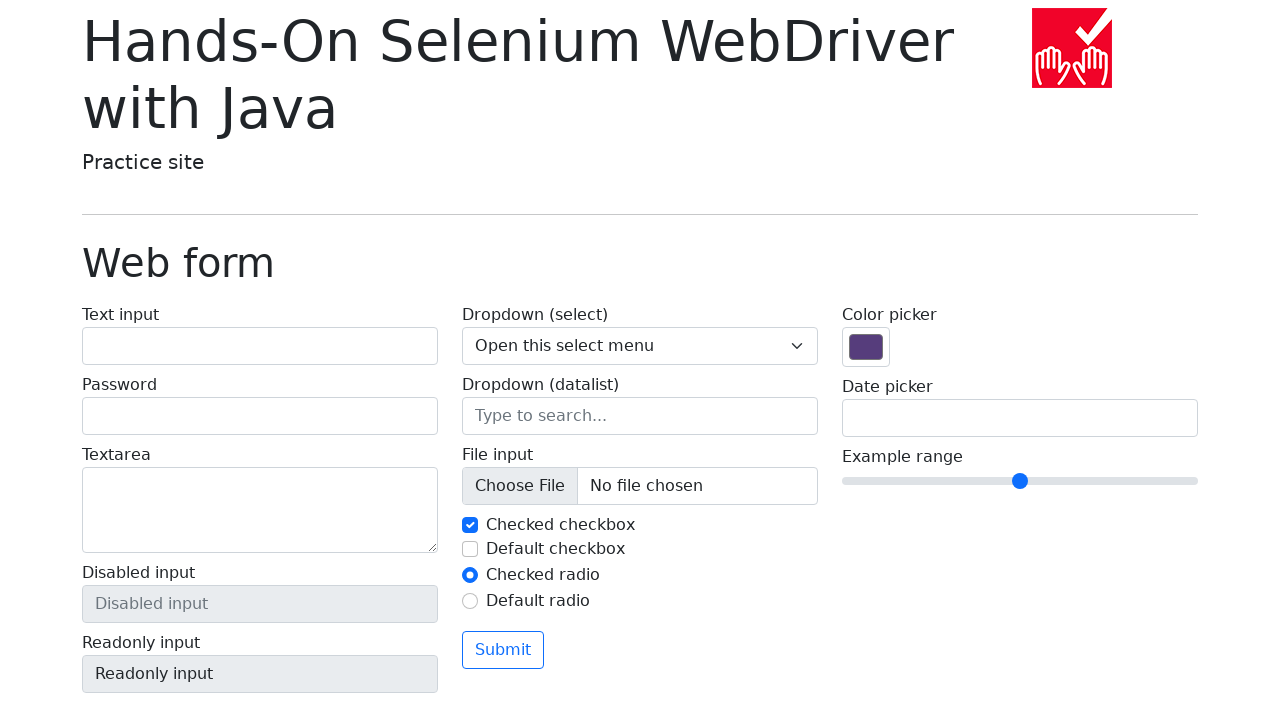

Filled input field with text 'hello world' on #my-text-id
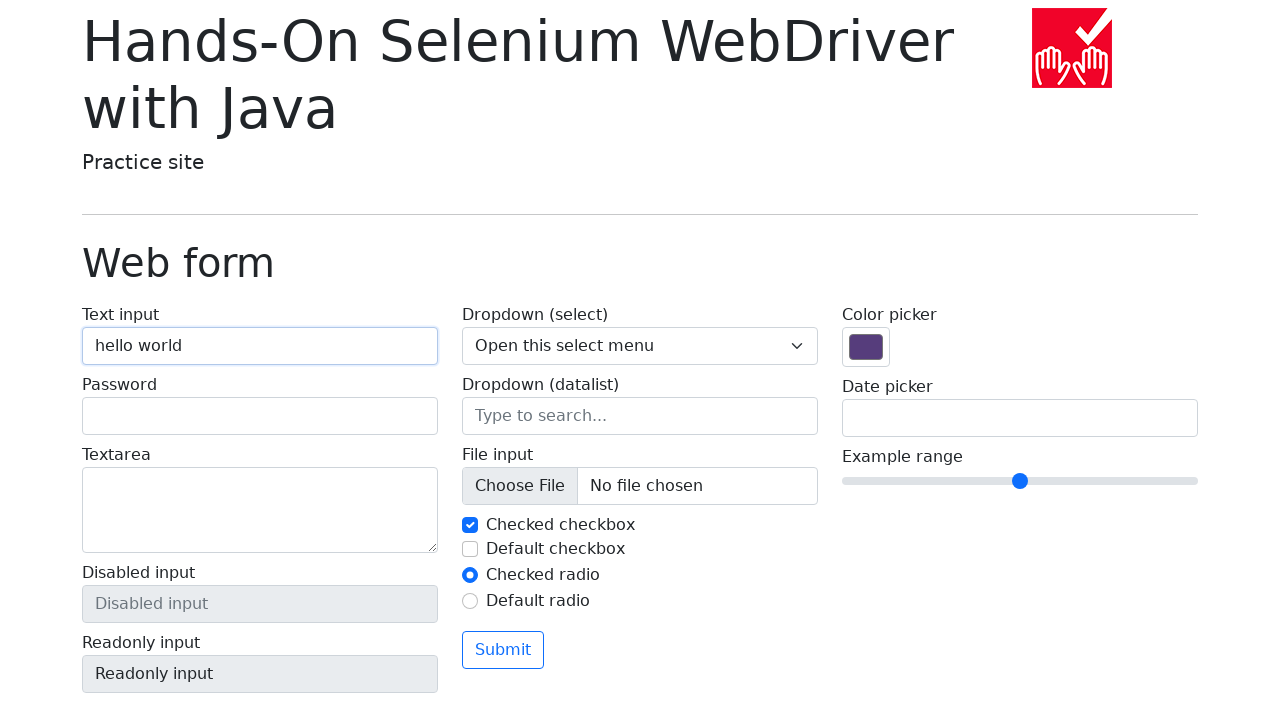

Clicked on input field to focus it at (260, 346) on #my-text-id
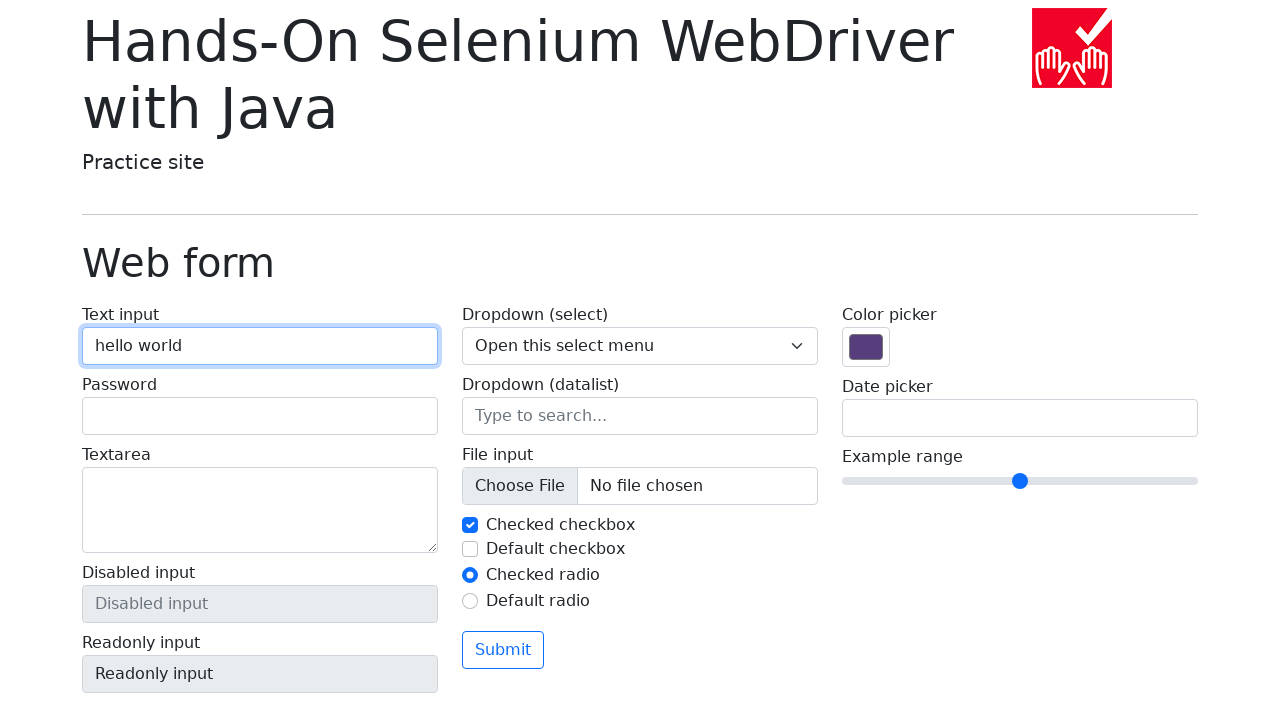

Pressed Ctrl+A (or Cmd+A on macOS) to select all text in input field
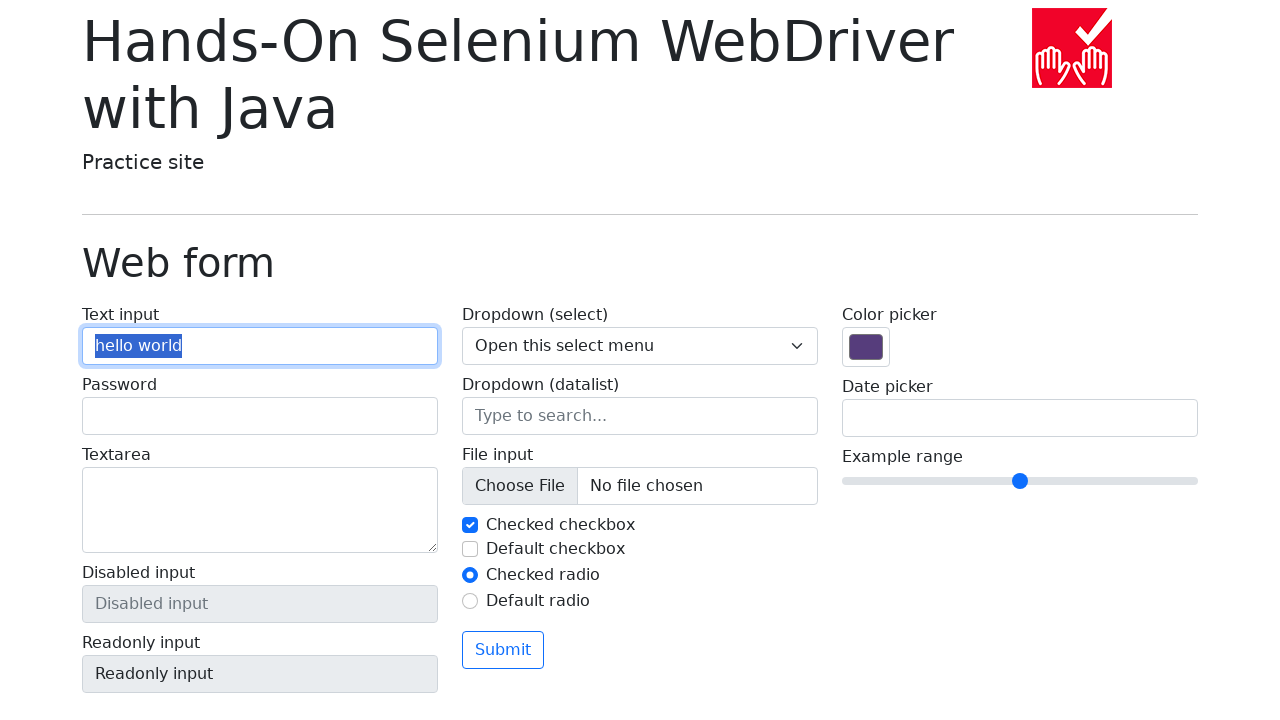

Pressed Ctrl+C (or Cmd+C on macOS) to copy selected text
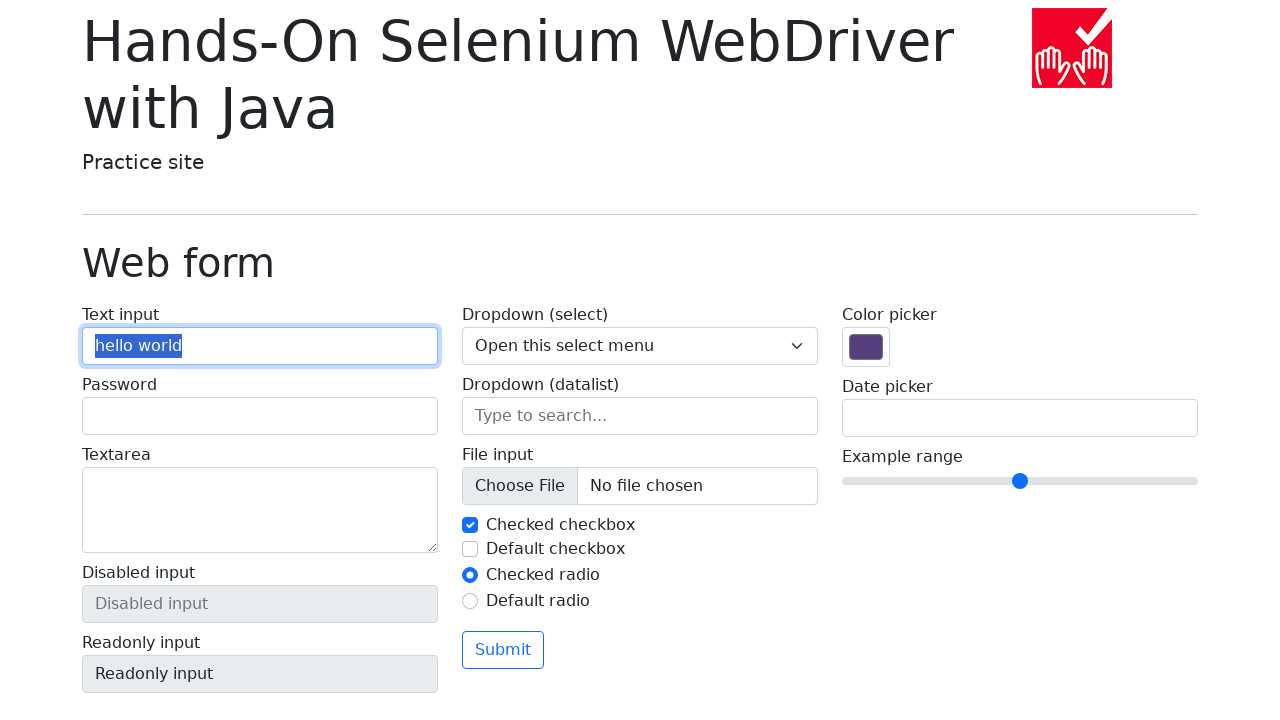

Clicked on textarea to focus it at (260, 510) on [name='my-textarea']
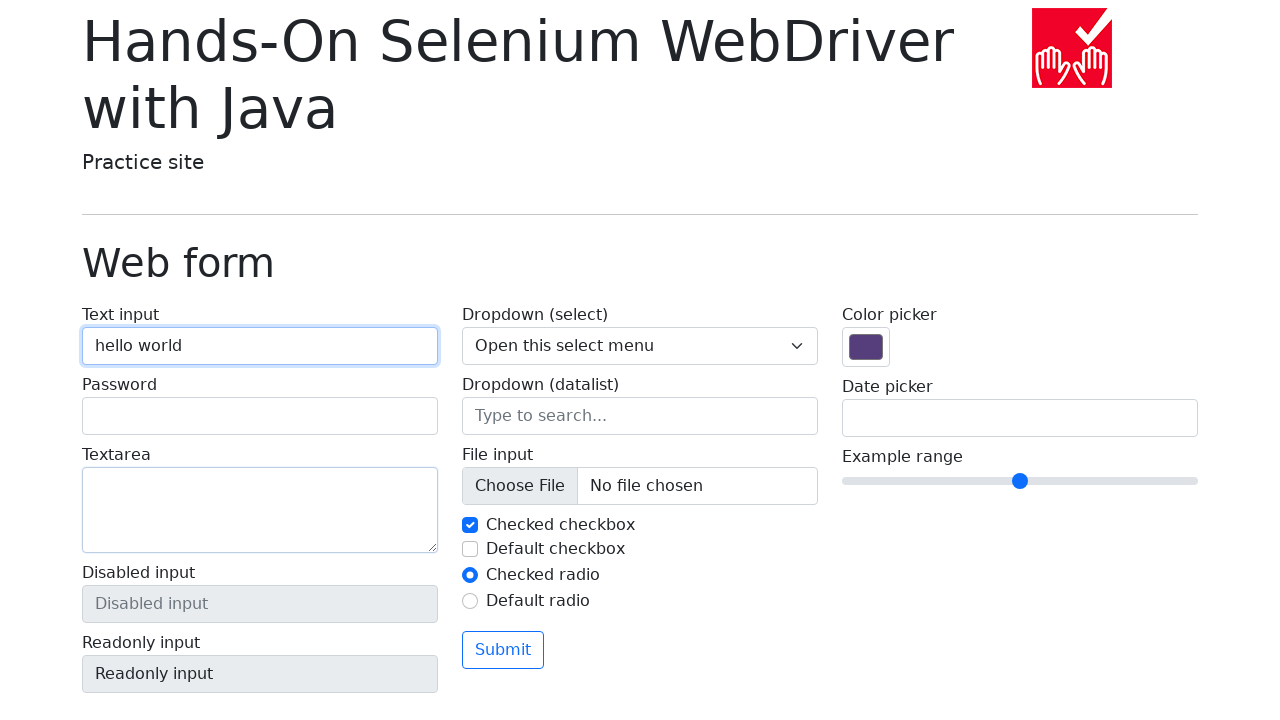

Pressed Ctrl+V (or Cmd+V on macOS) to paste copied text into textarea
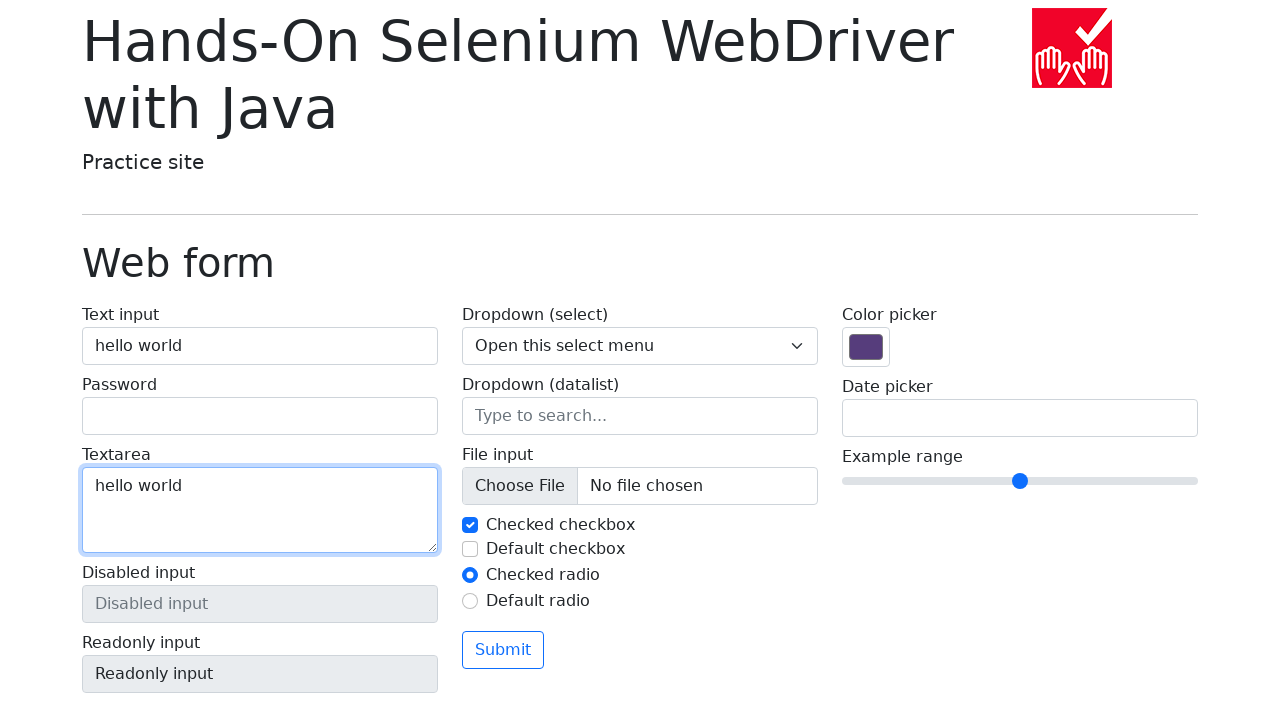

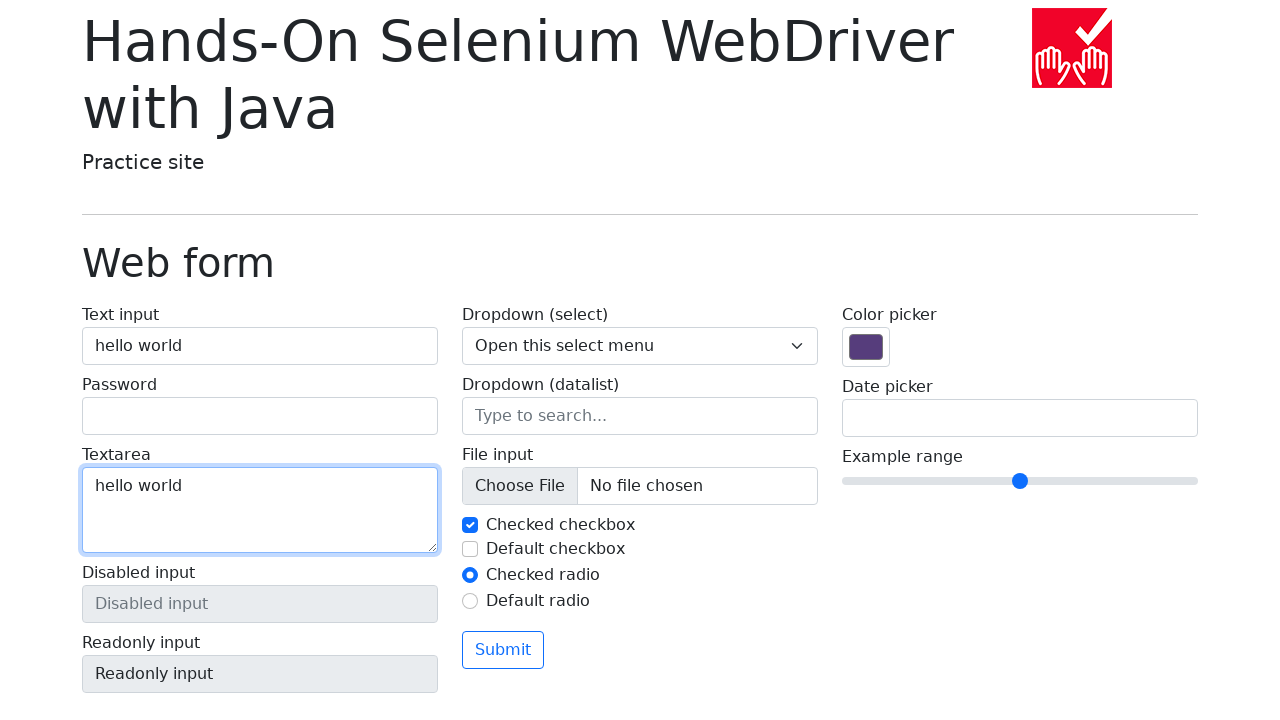